Tests iframe handling by switching context to an embedded iframe and clicking on a link within it, then extracts text content from an element inside the frame.

Starting URL: https://rahulshettyacademy.com/AutomationPractice/

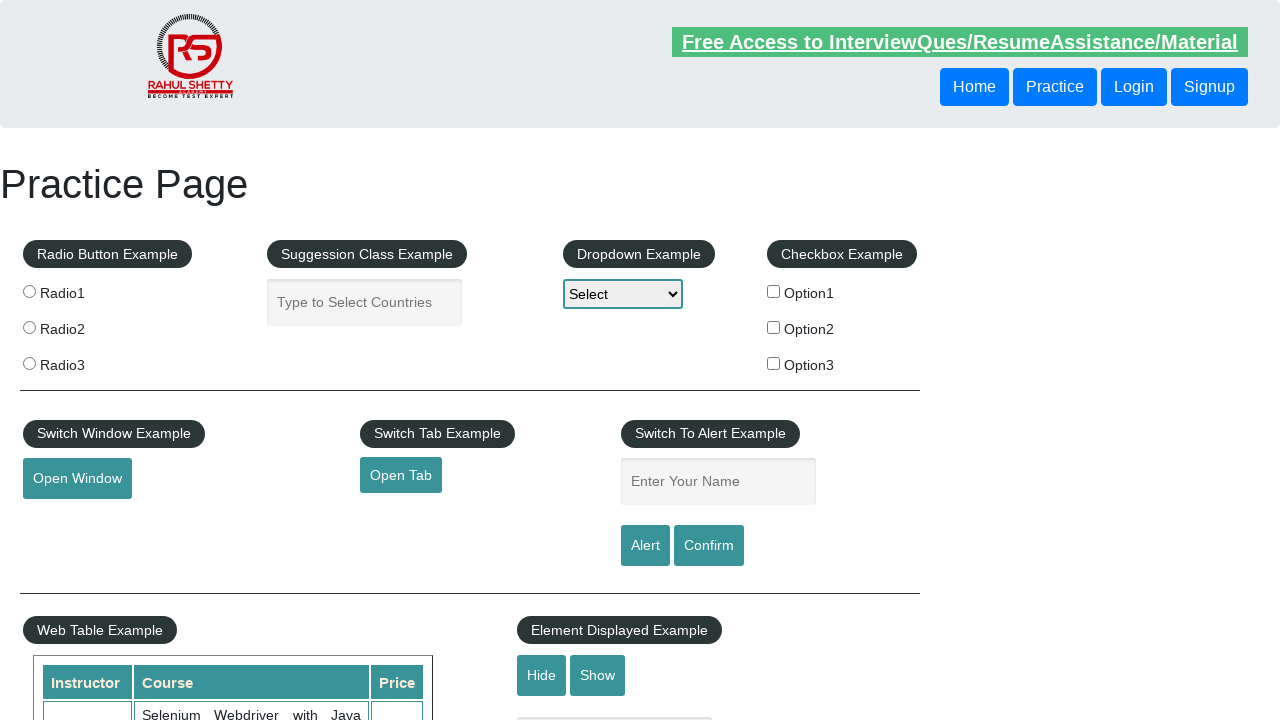

Located the courses iframe element
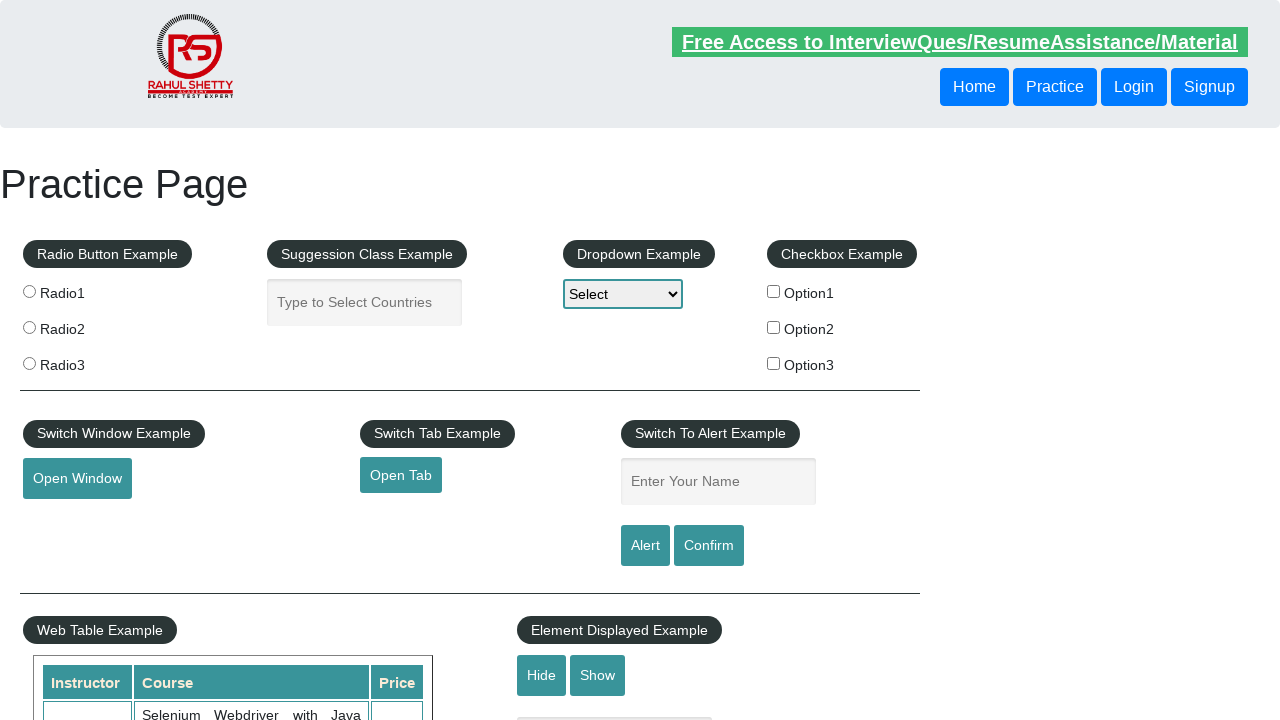

Clicked on the lifetime access link within the iframe at (307, 360) on #courses-iframe >> nth=0 >> internal:control=enter-frame >> li a[href*='lifetime
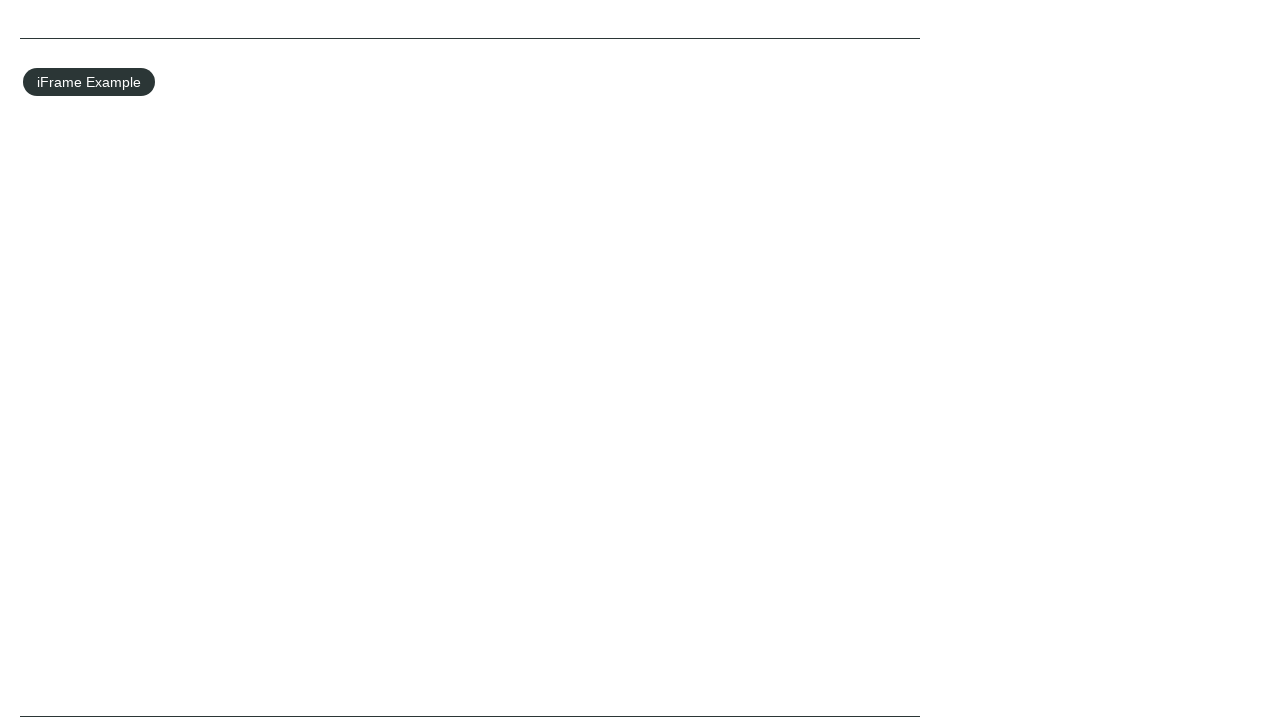

Located the text element containing subscriber information
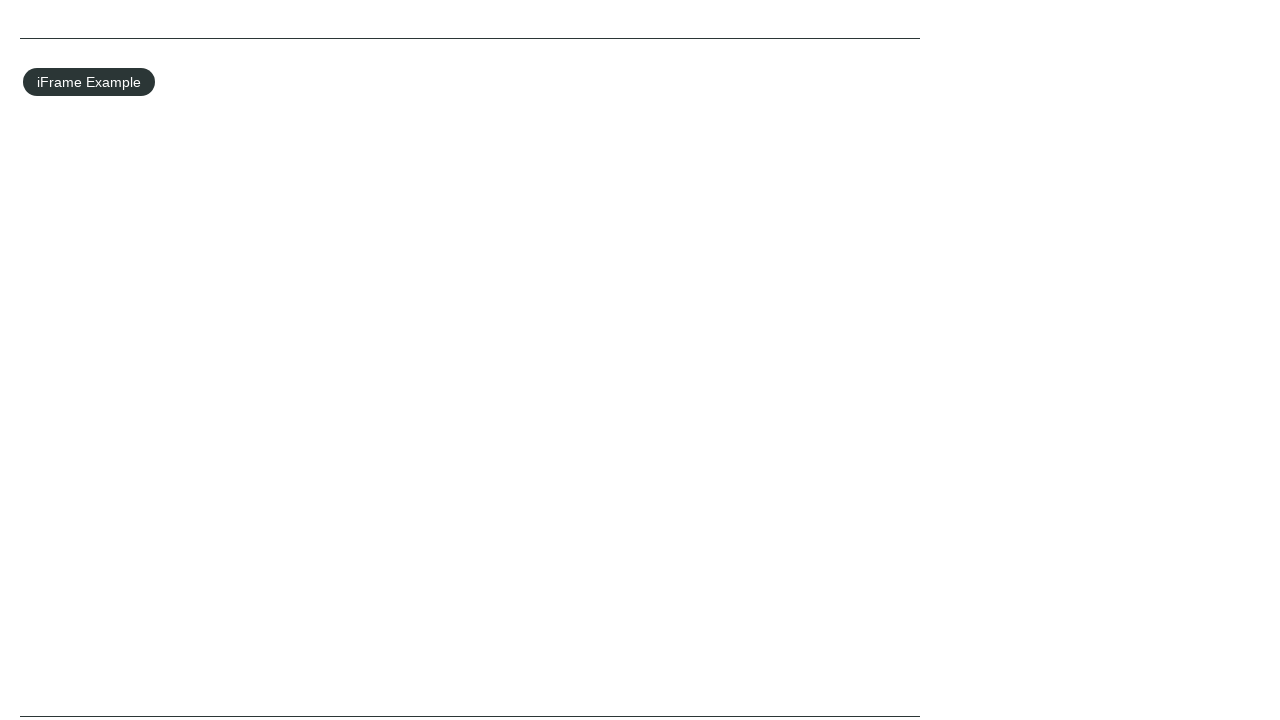

Extracted text content from the element
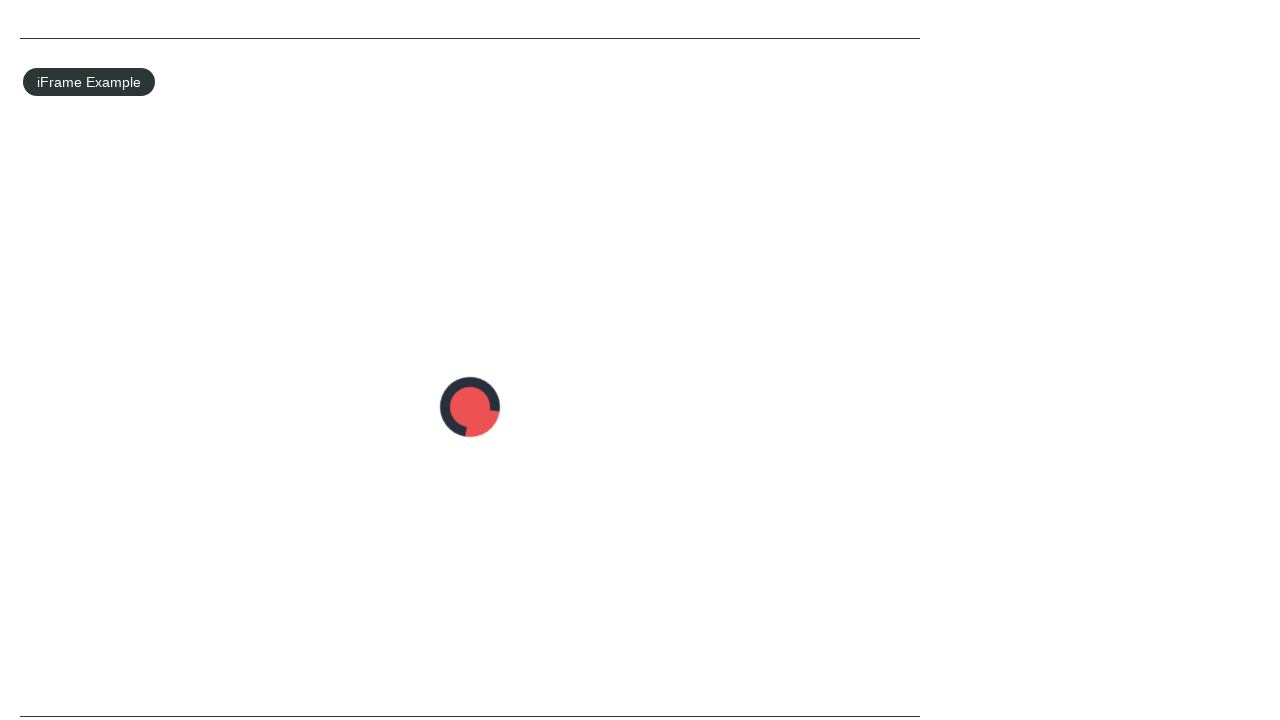

Extracted and printed second word from text: '13,522'
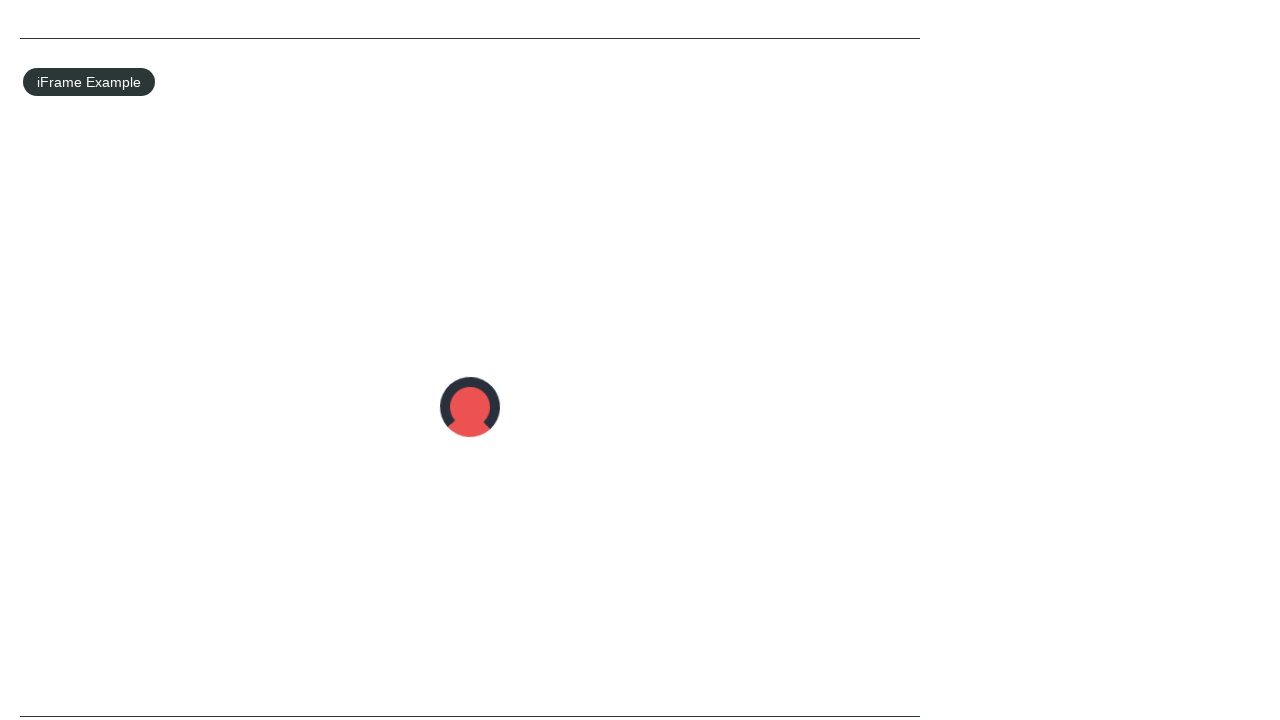

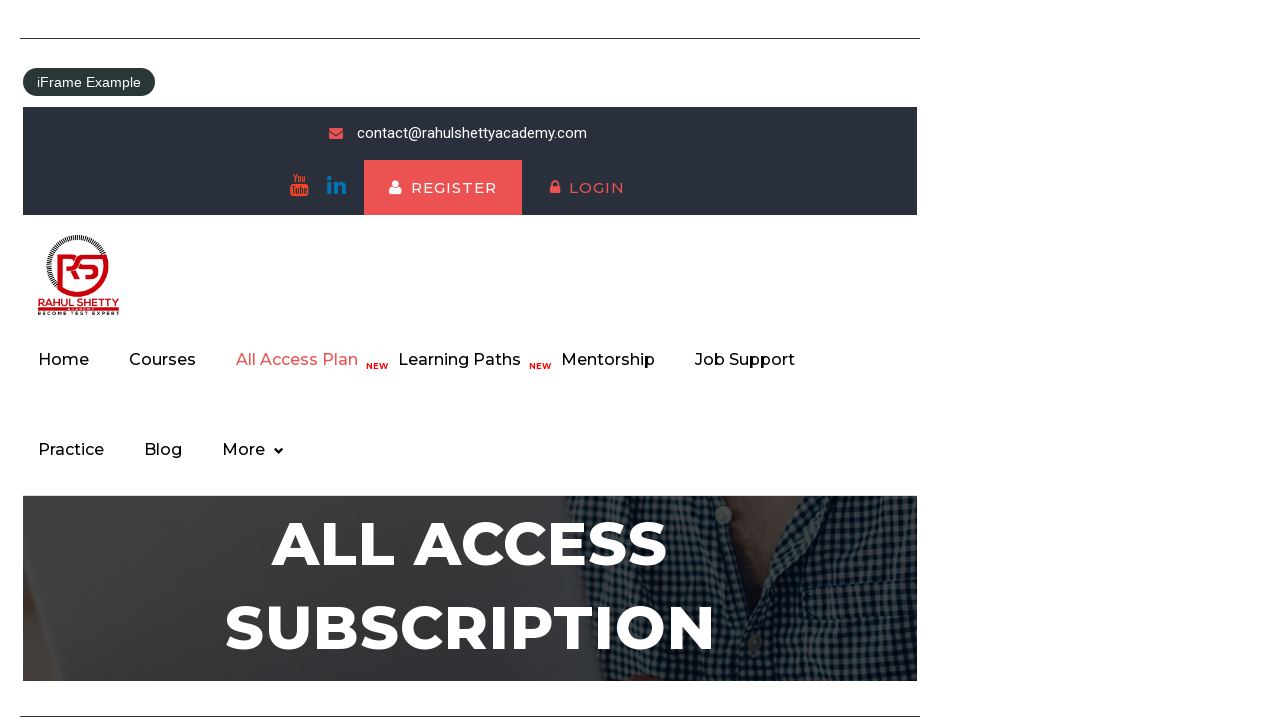